Tests delayed alert by clicking button, waiting for alert to appear after timeout, and accepting it

Starting URL: https://demoqa.com/alerts

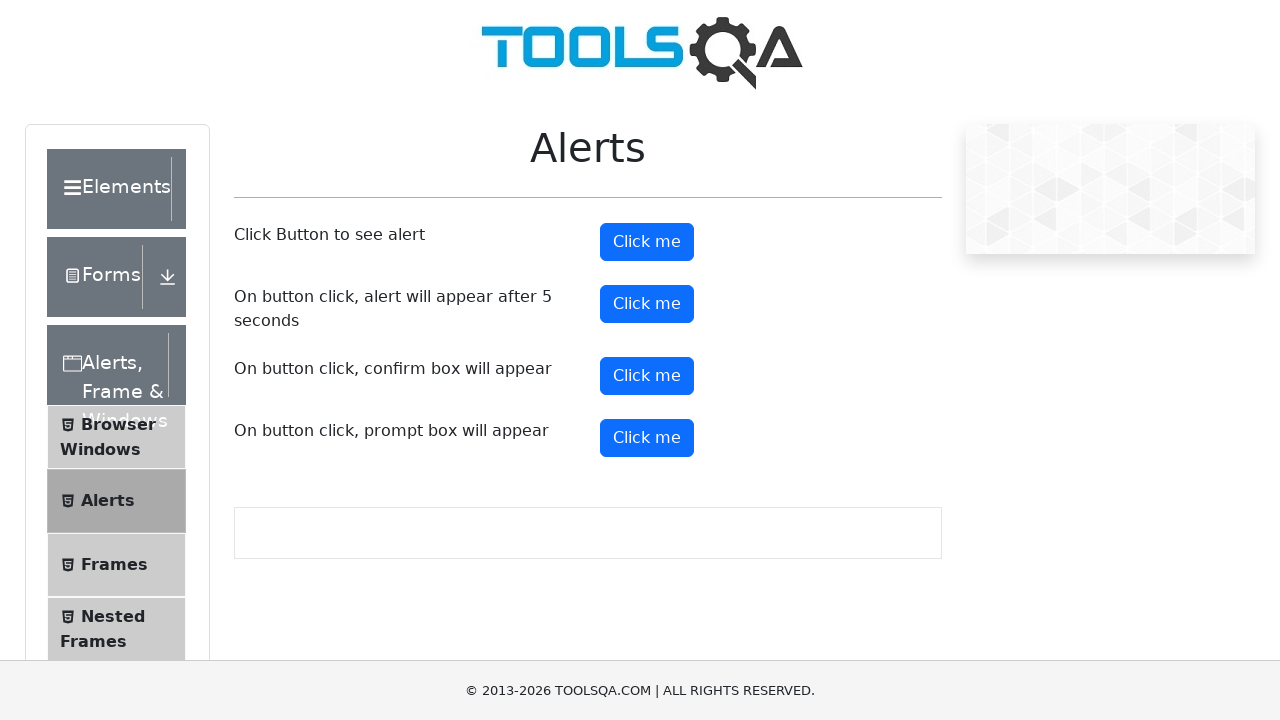

Set up dialog handler to automatically accept alerts
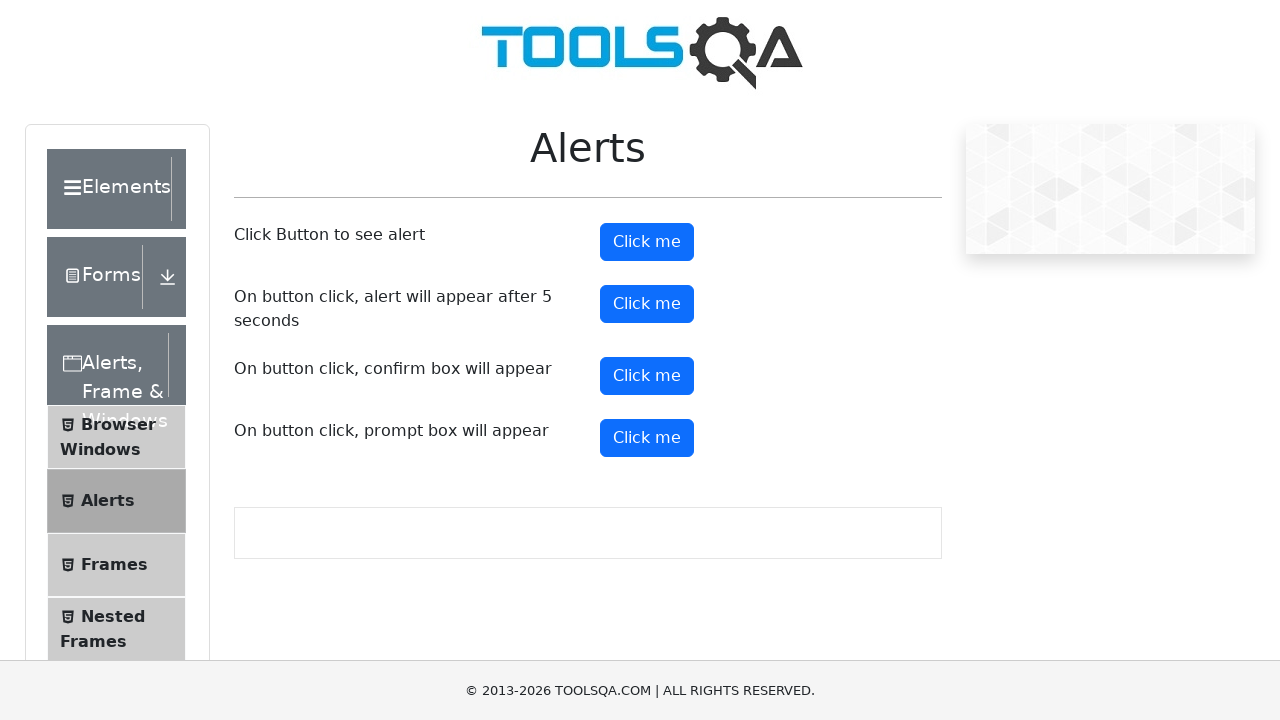

Clicked 'Click Me' button to trigger delayed alert at (647, 304) on #timerAlertButton
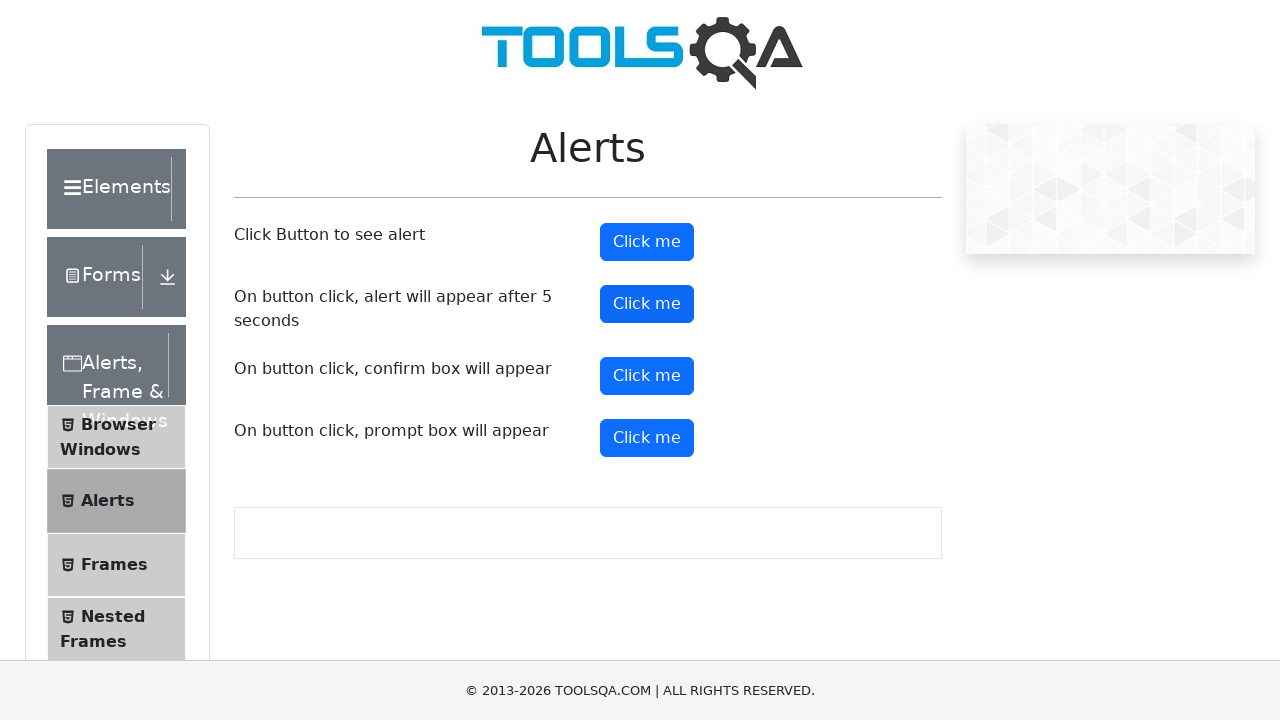

Waited 6 seconds for delayed alert to appear and be accepted
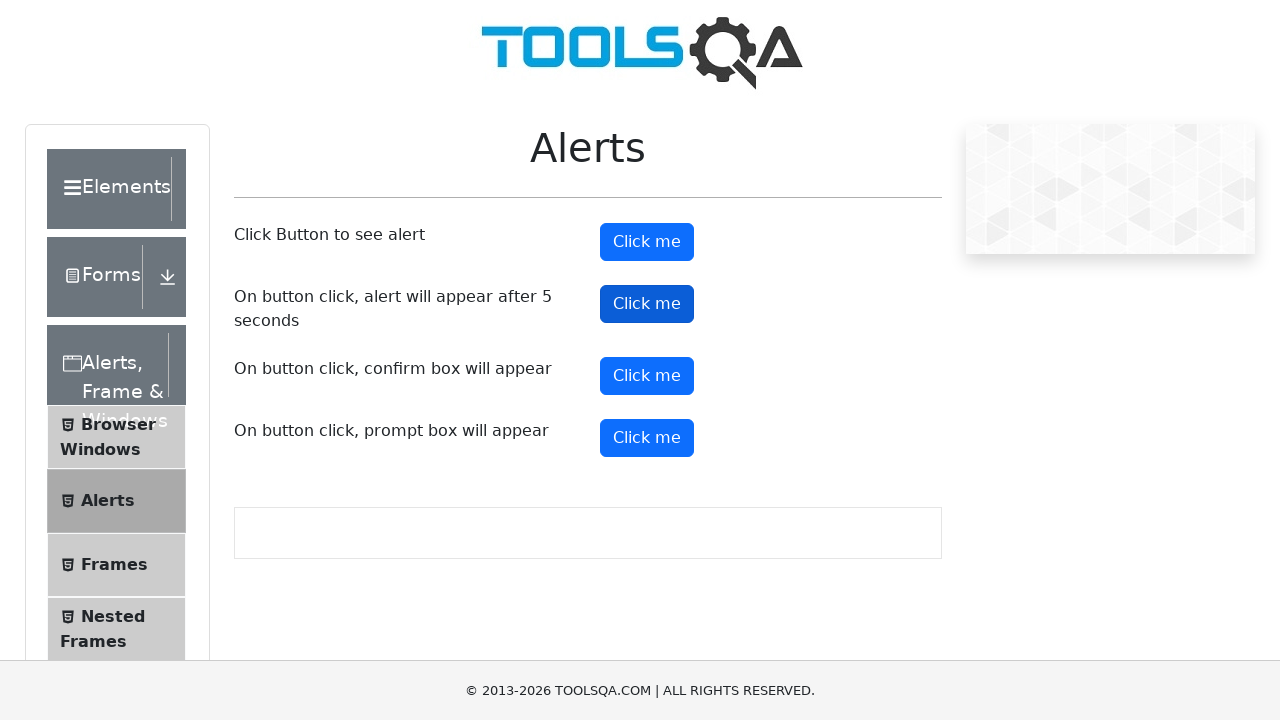

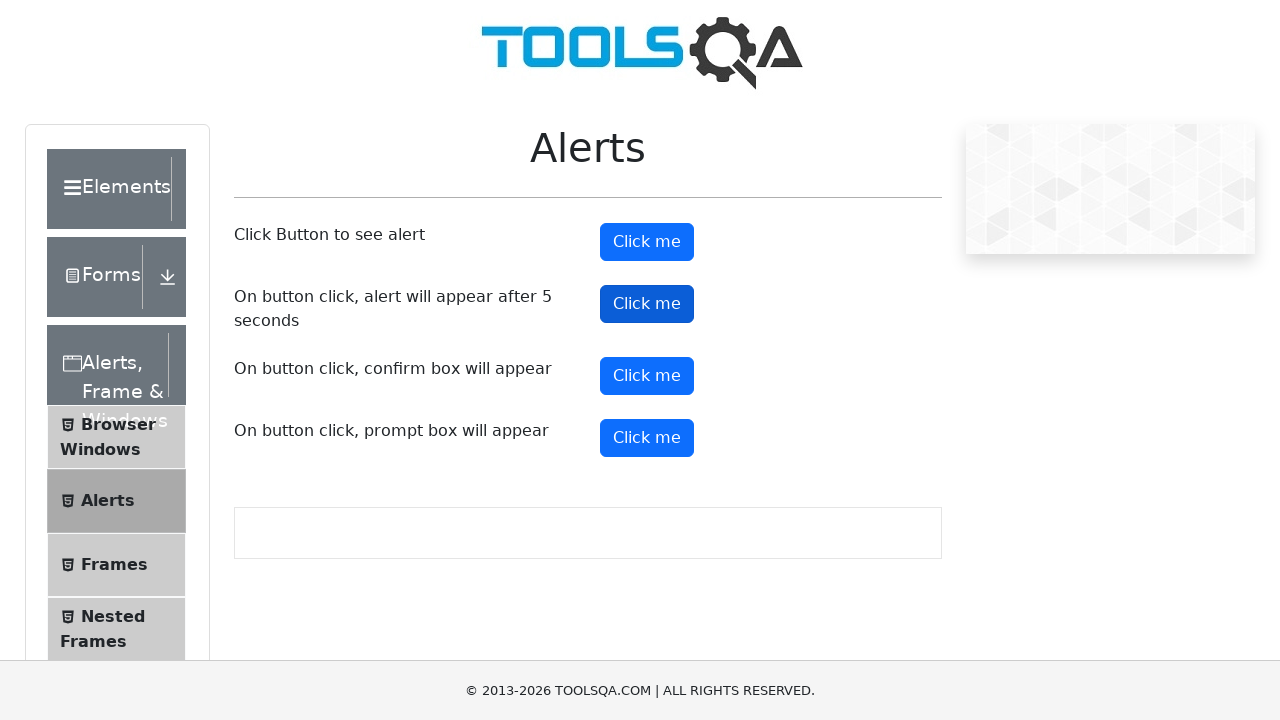